Tests keyboard input functionality by clicking on a name field, entering a name, and clicking a button on a form testing page

Starting URL: https://formy-project.herokuapp.com/keypress

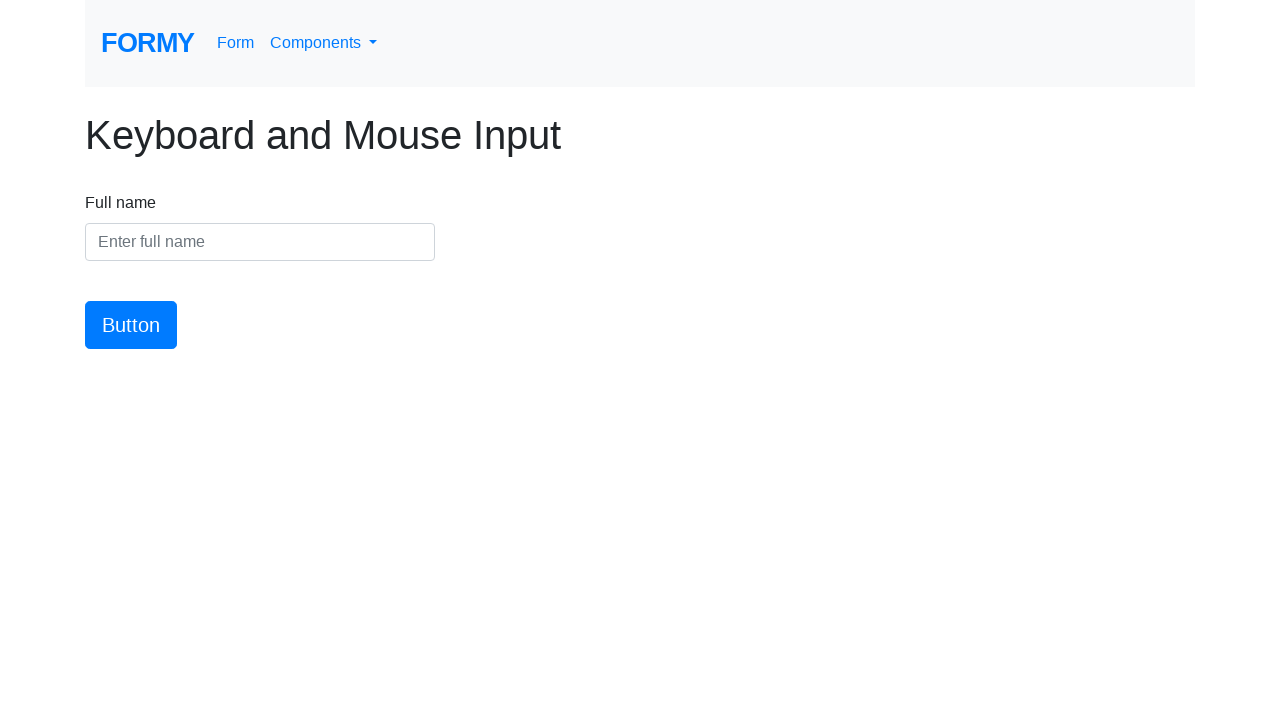

Clicked on the name input field at (260, 242) on #name
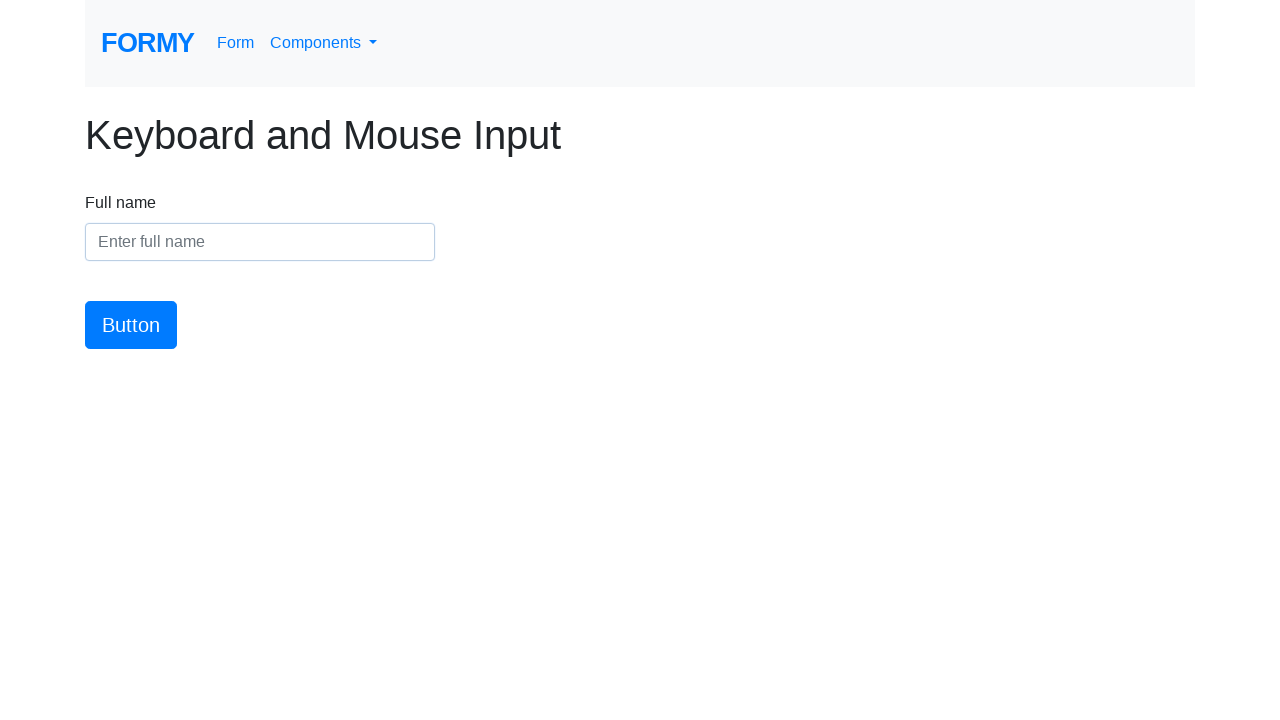

Entered name 'Ouno Bileou' into the name field on #name
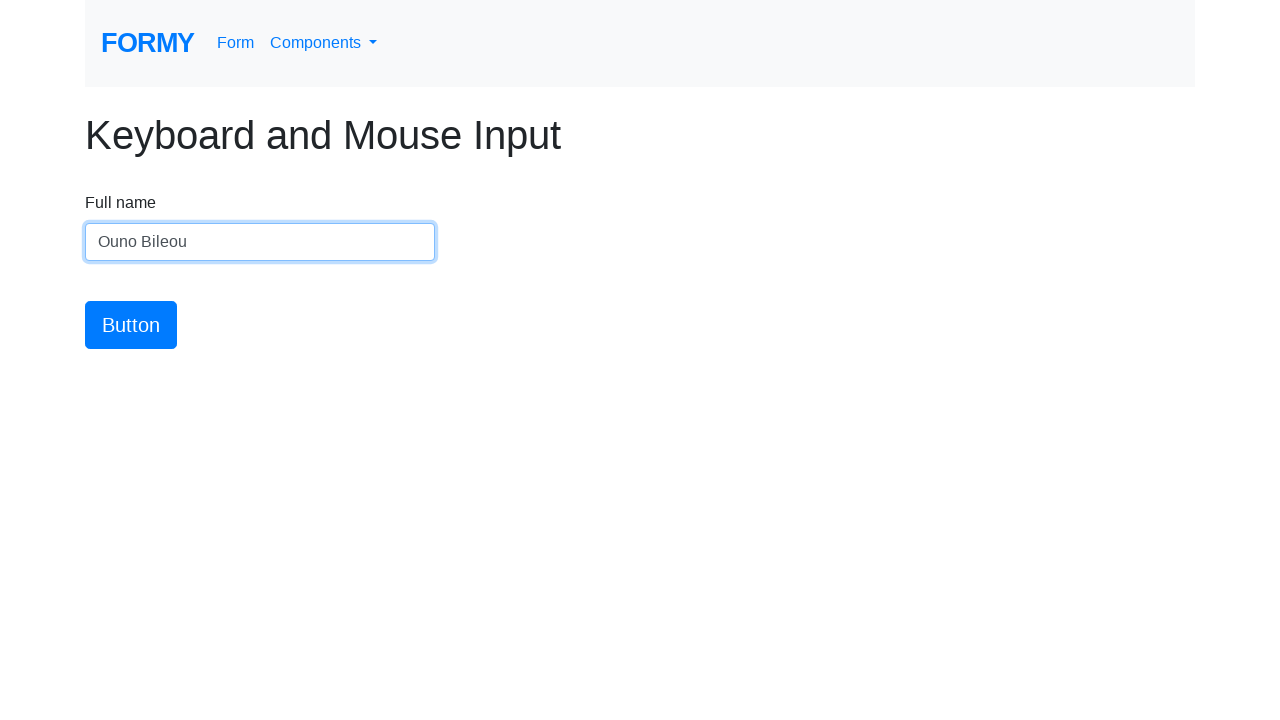

Clicked the submit button at (131, 325) on #button
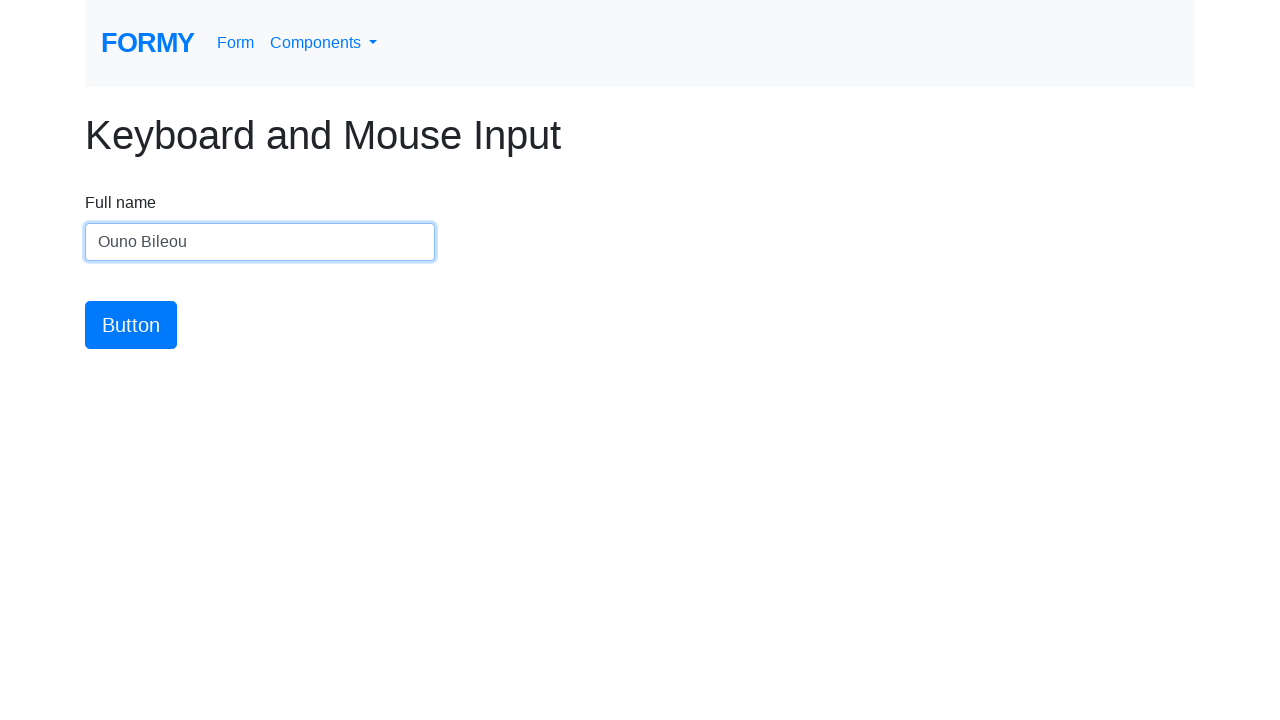

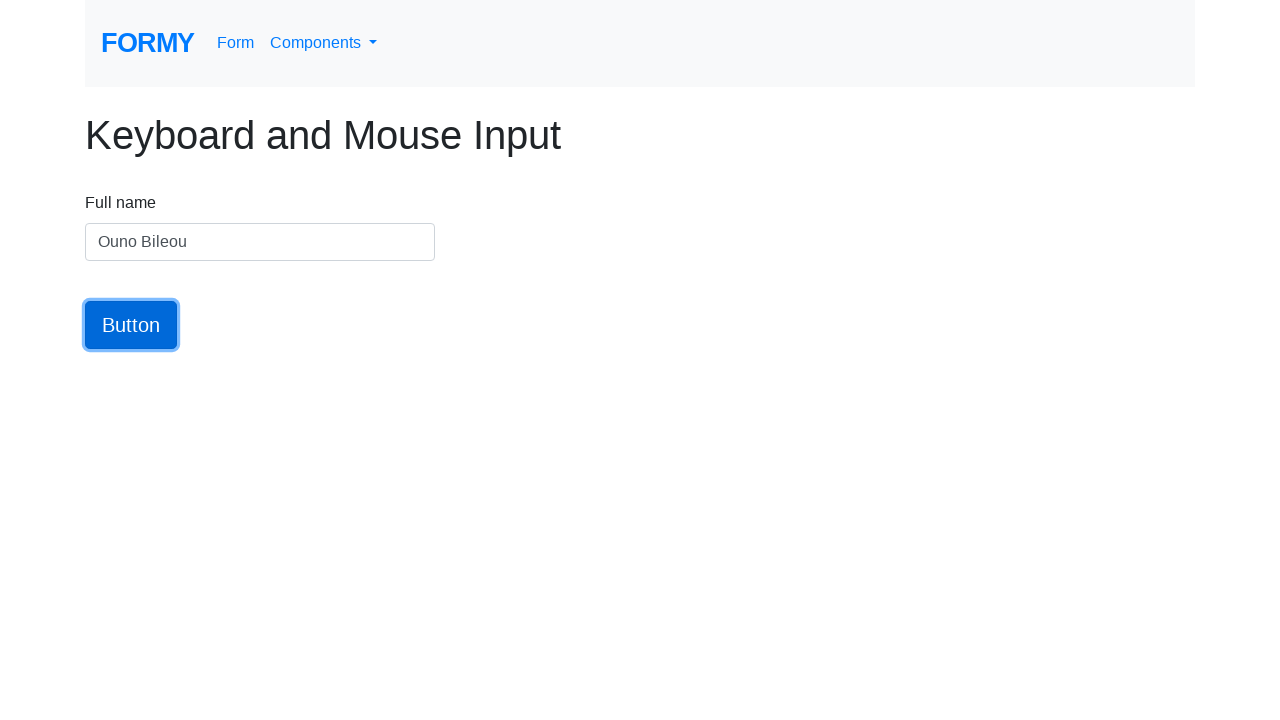